Navigates to GitHub homepage, hovers over Solutions menu, clicks Enterprise, and verifies the URL is correct (https://github.com/enterprise)

Starting URL: https://github.com/

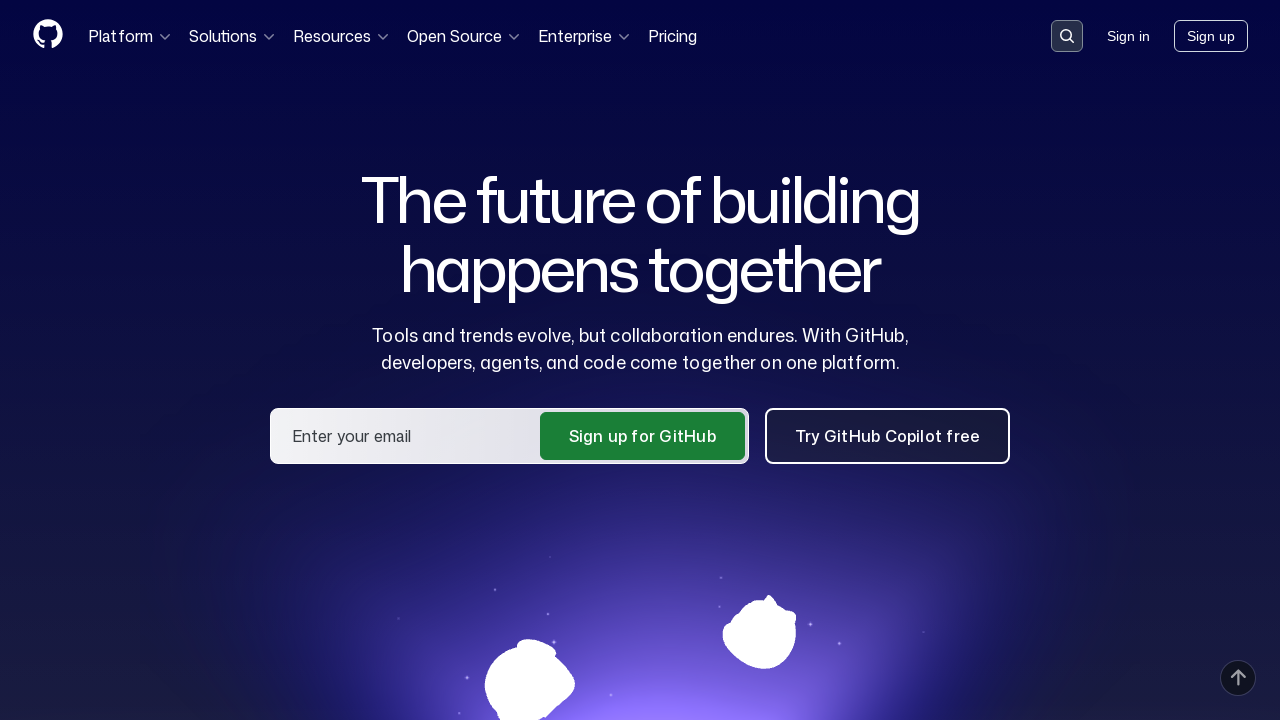

Navigated to GitHub homepage
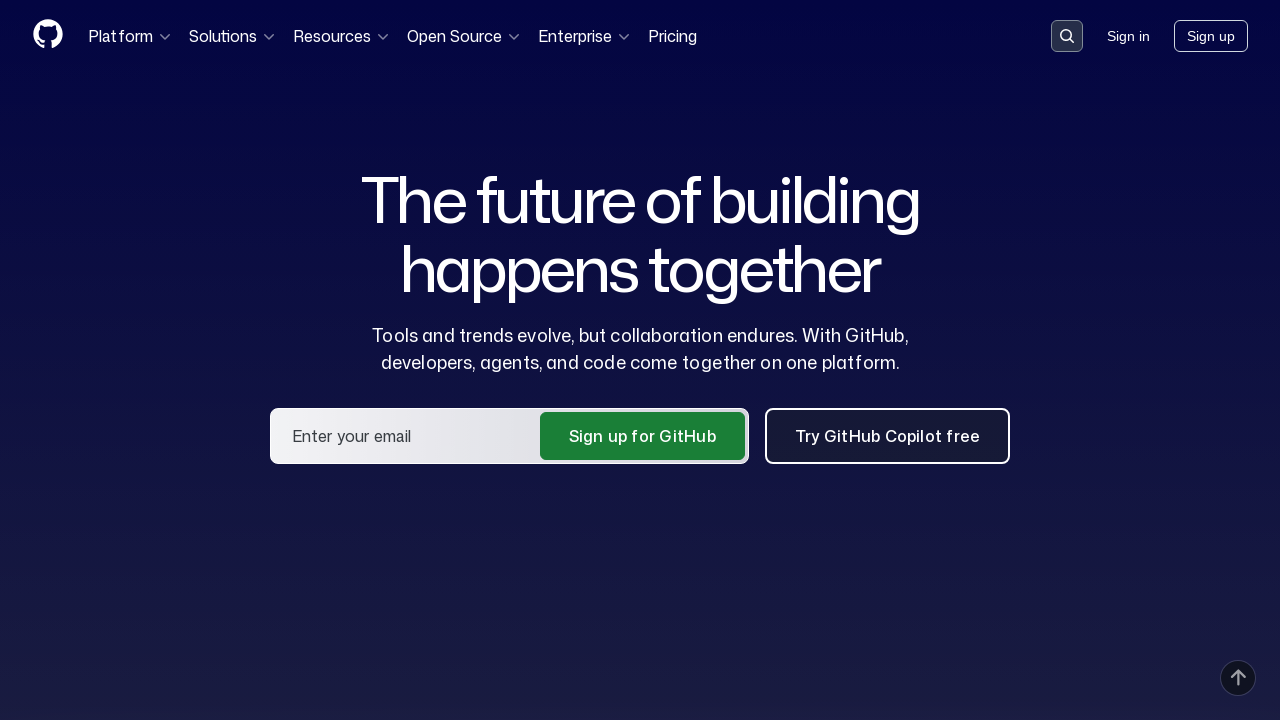

Hovered over Solutions menu at (233, 36) on text=Solutions
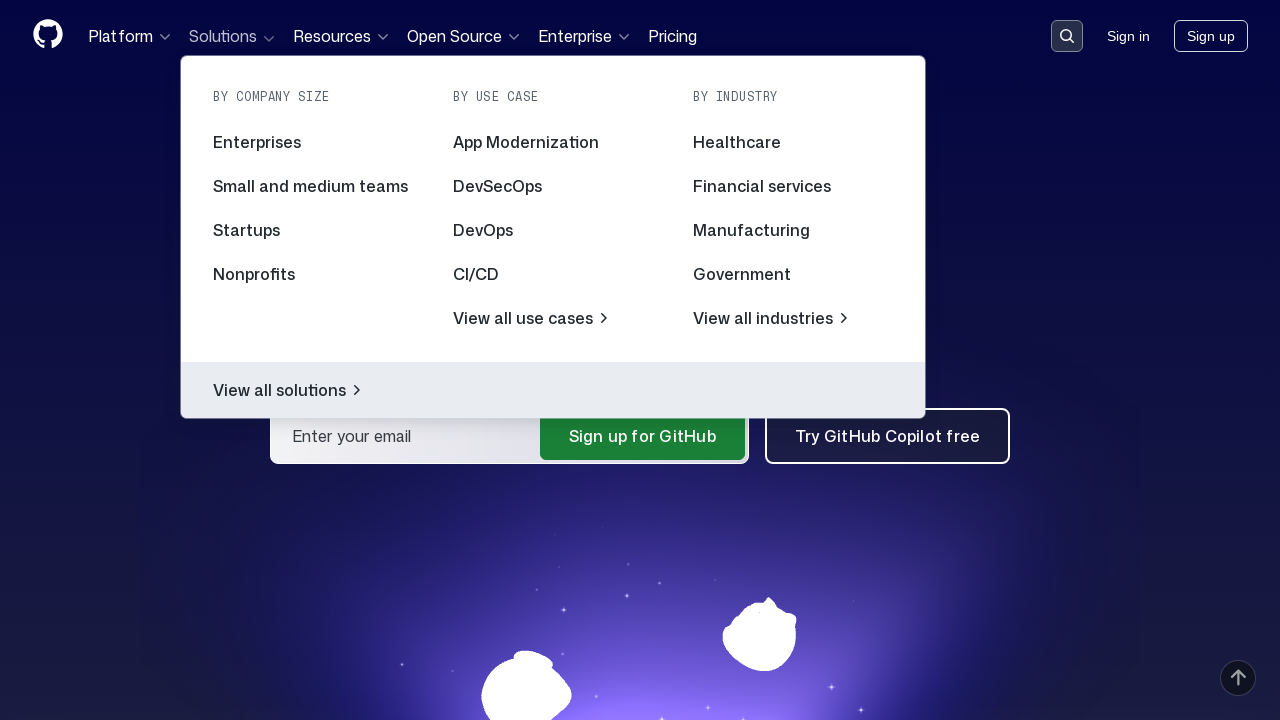

Clicked on Enterprise option at (257, 142) on text=Enterprise
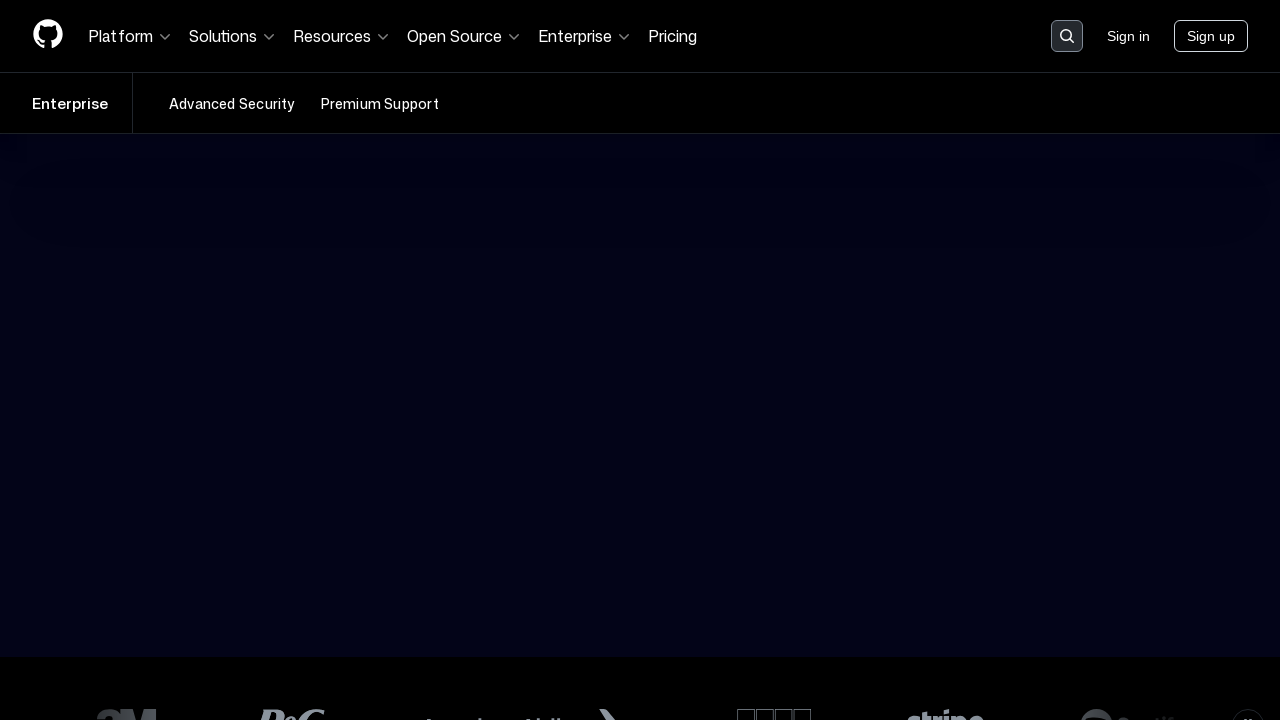

Verified navigation to GitHub Enterprise page (https://github.com/enterprise)
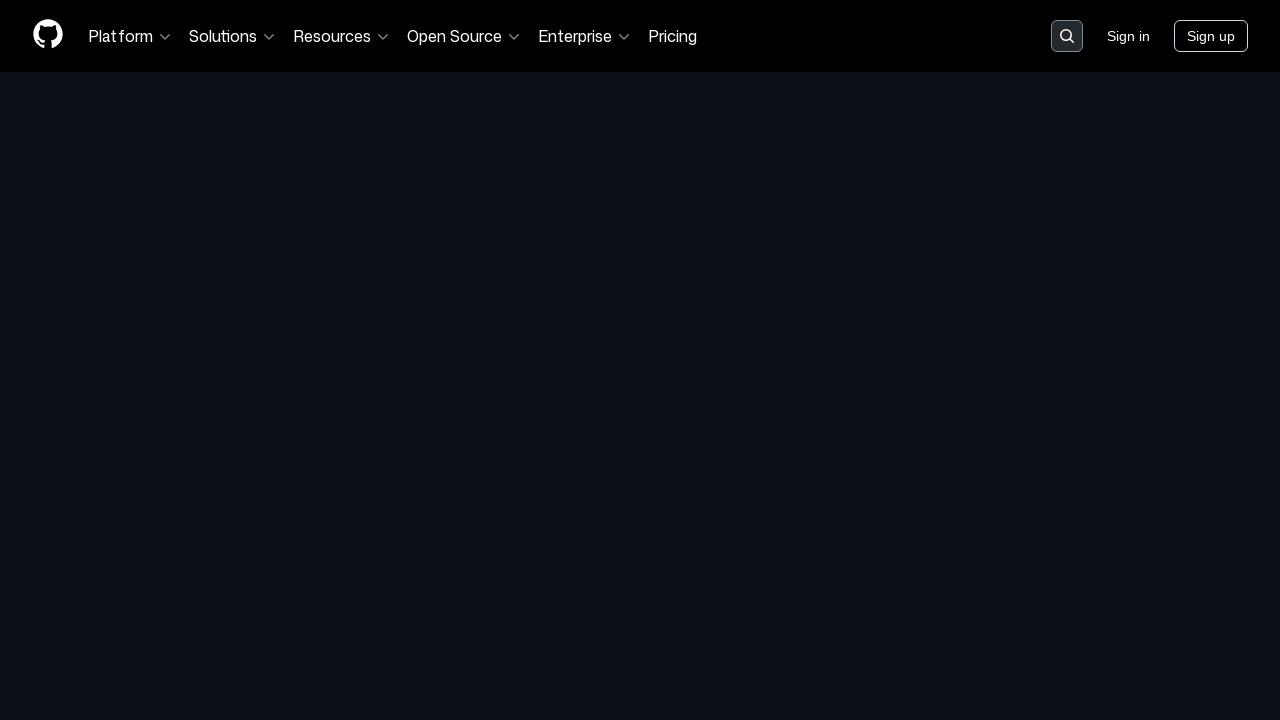

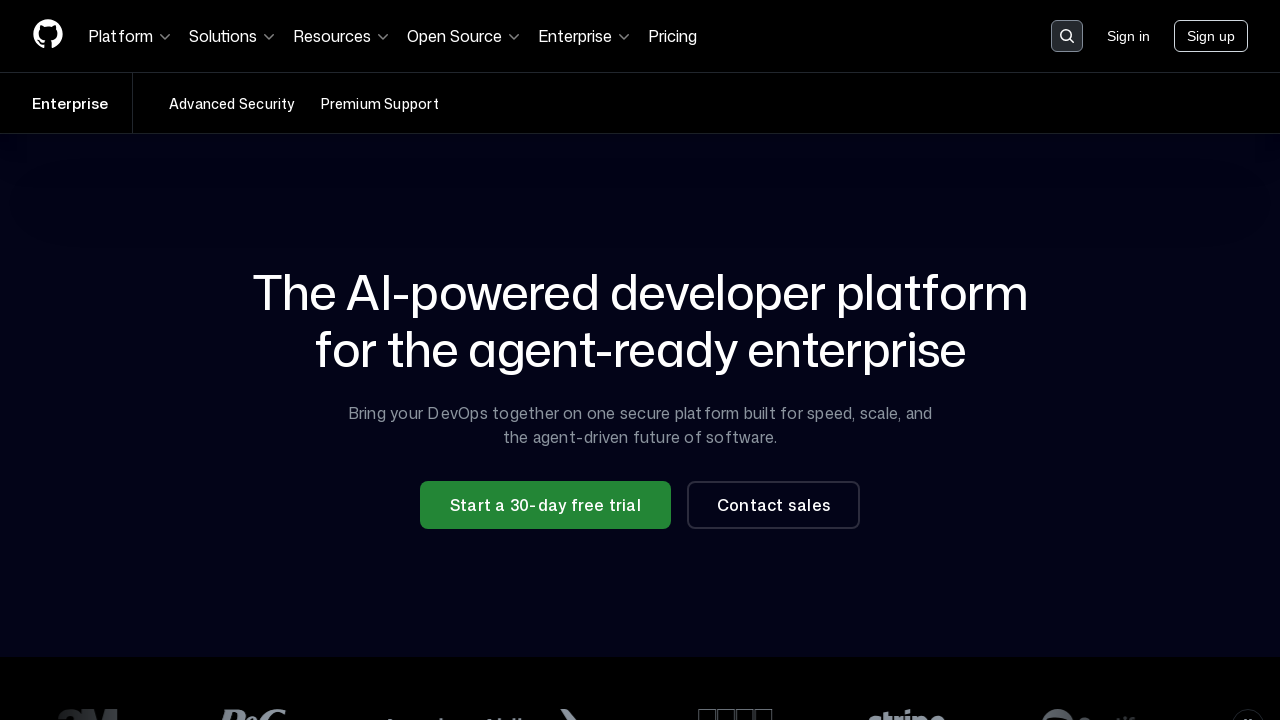